Tests the forgot password form by entering an email address and submitting the form to request password reset instructions.

Starting URL: https://practice.expandtesting.com/forgot-password

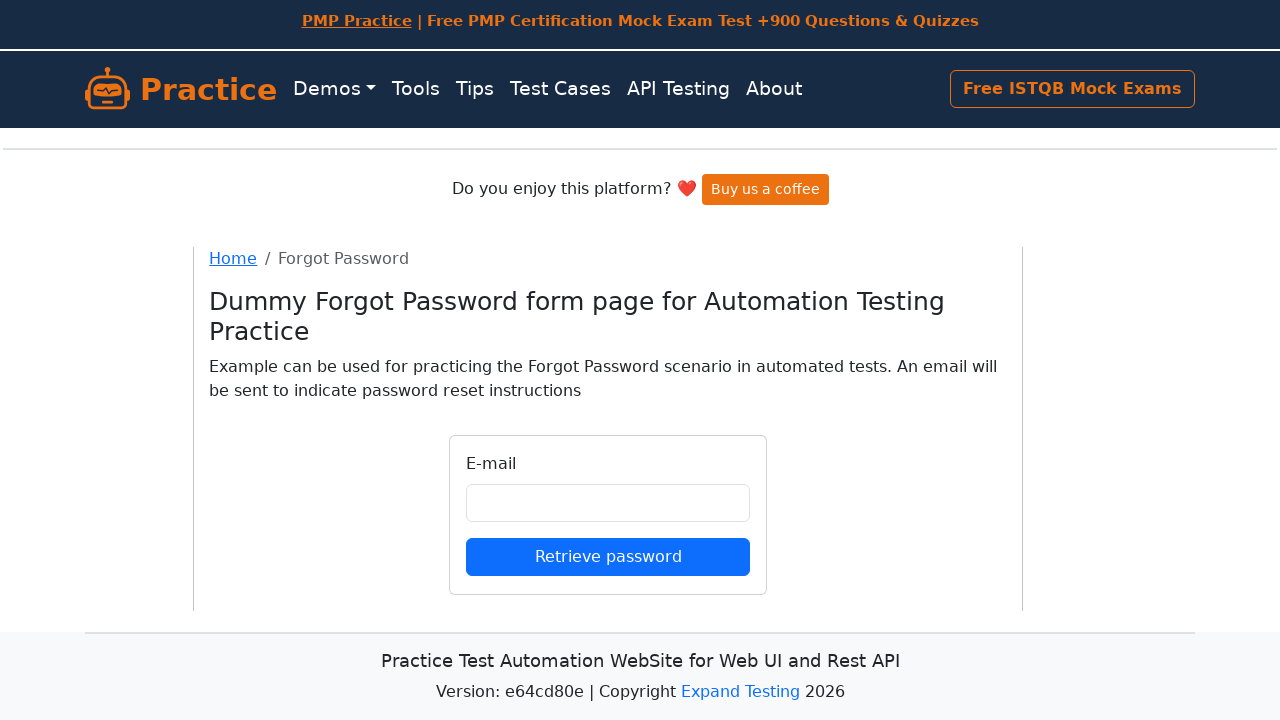

Filled email field with 'john.smith@testmail.com' on input#email
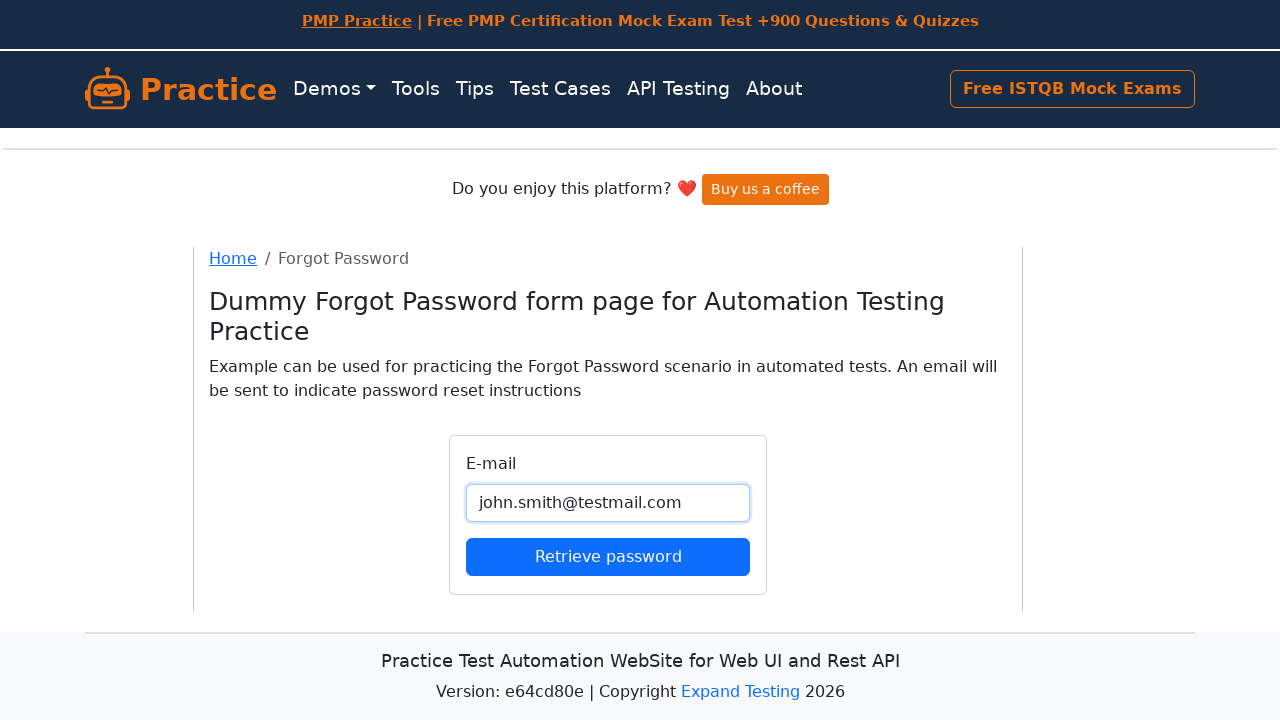

Clicked retrieve password button to submit the form at (608, 556) on button[type='submit']
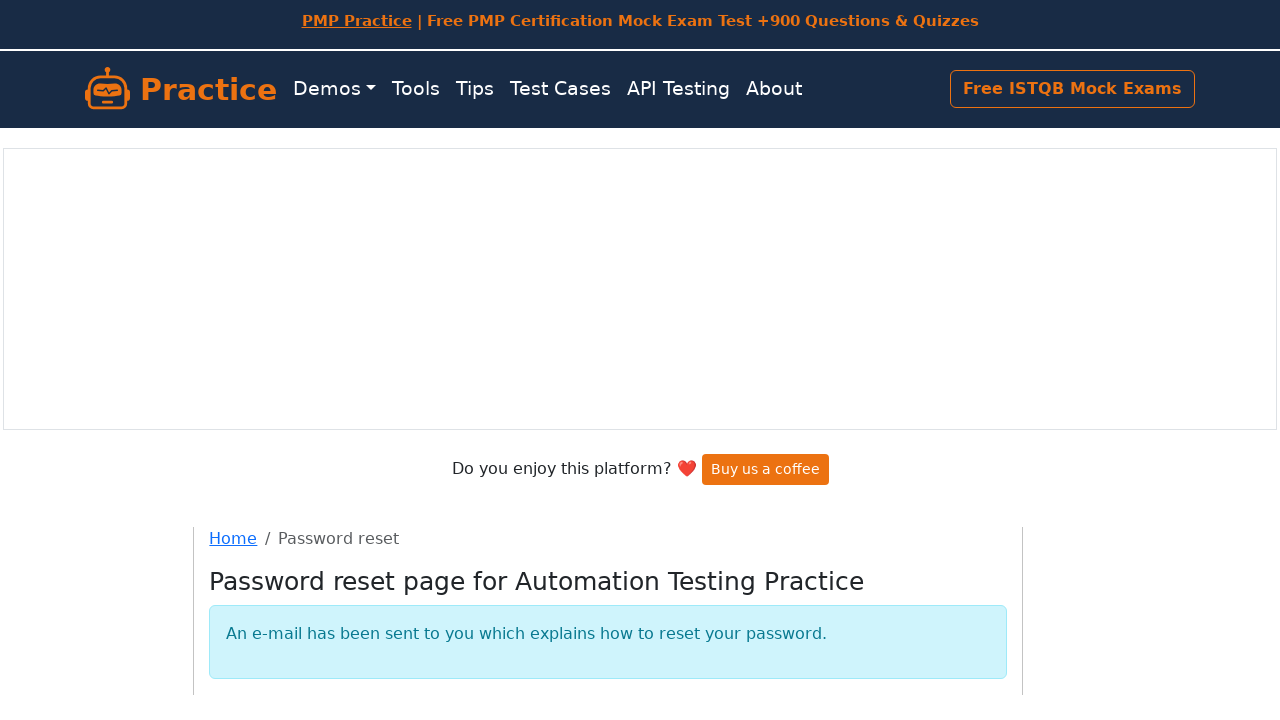

Form submission completed and network requests finished
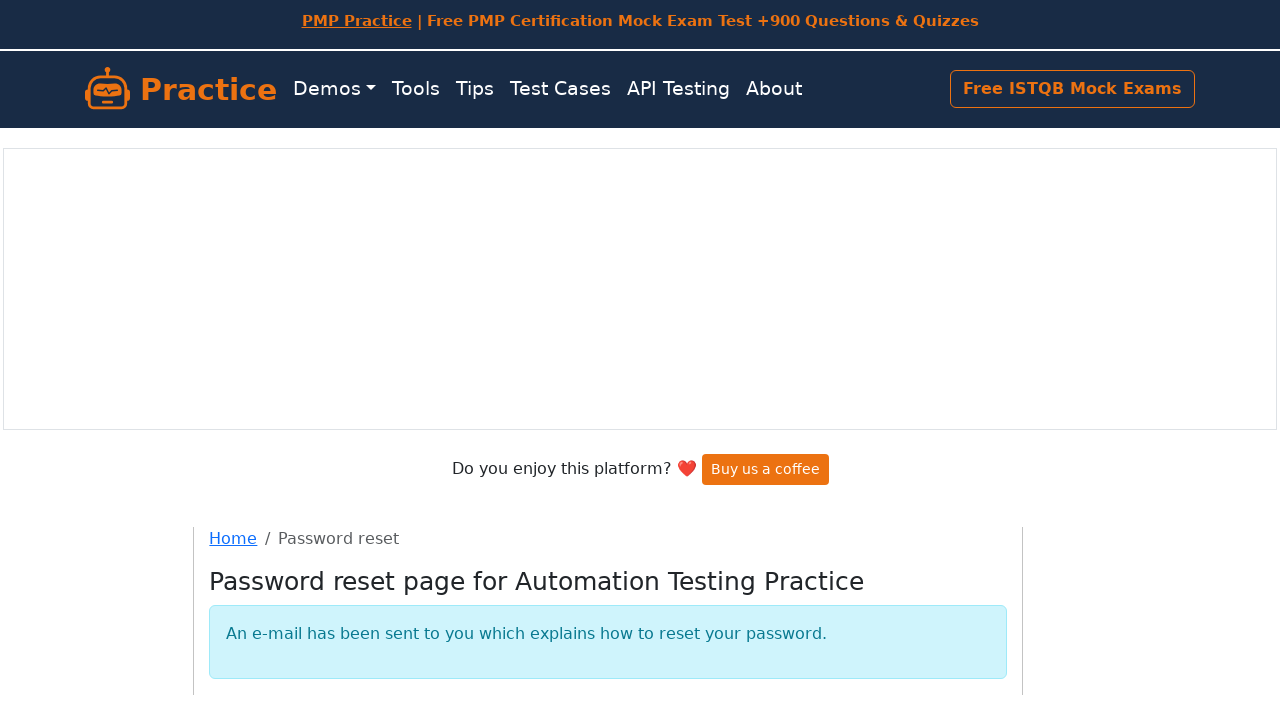

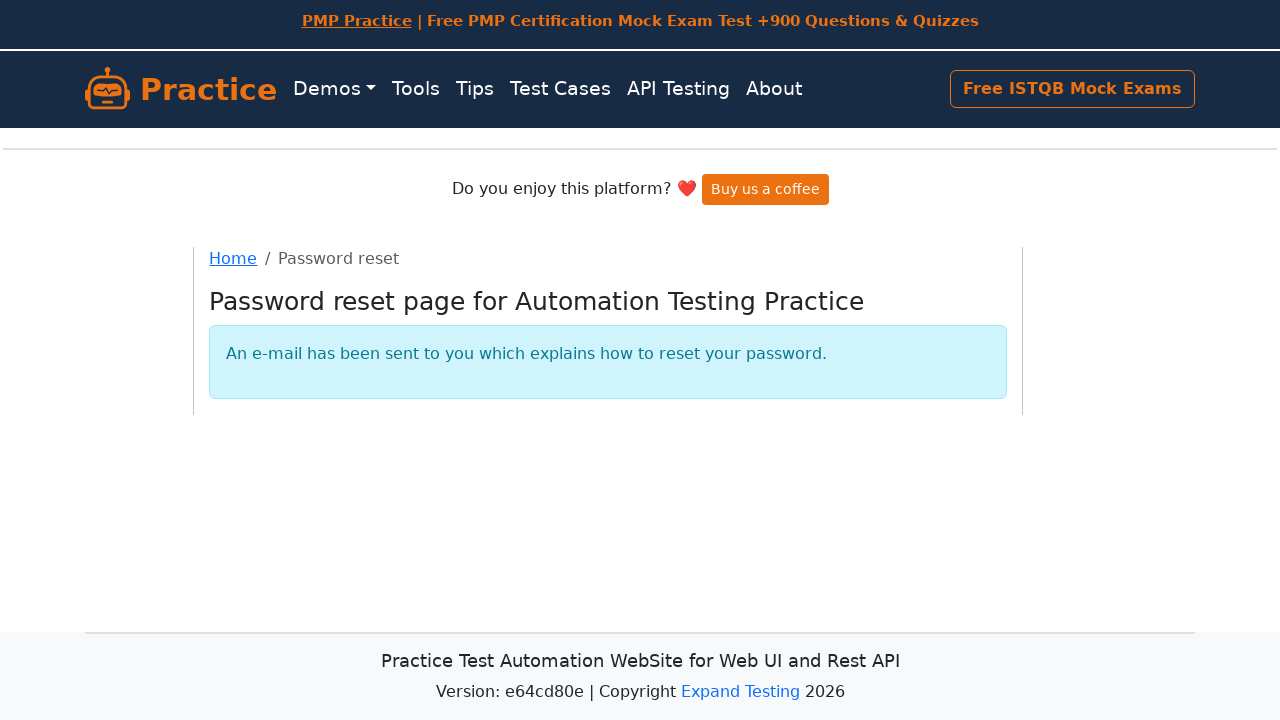